Tests that clicking Clear completed removes completed items from the list

Starting URL: https://demo.playwright.dev/todomvc

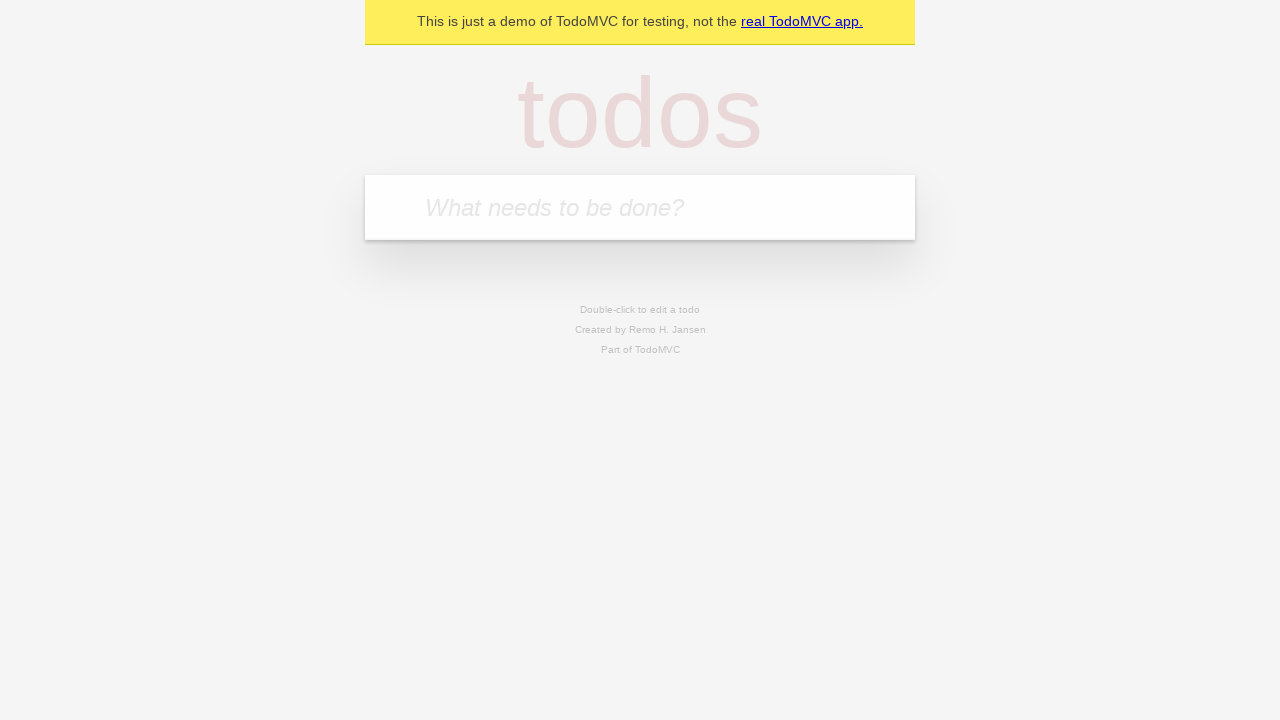

Filled input field with 'buy some cheese' on internal:attr=[placeholder="What needs to be done?"i]
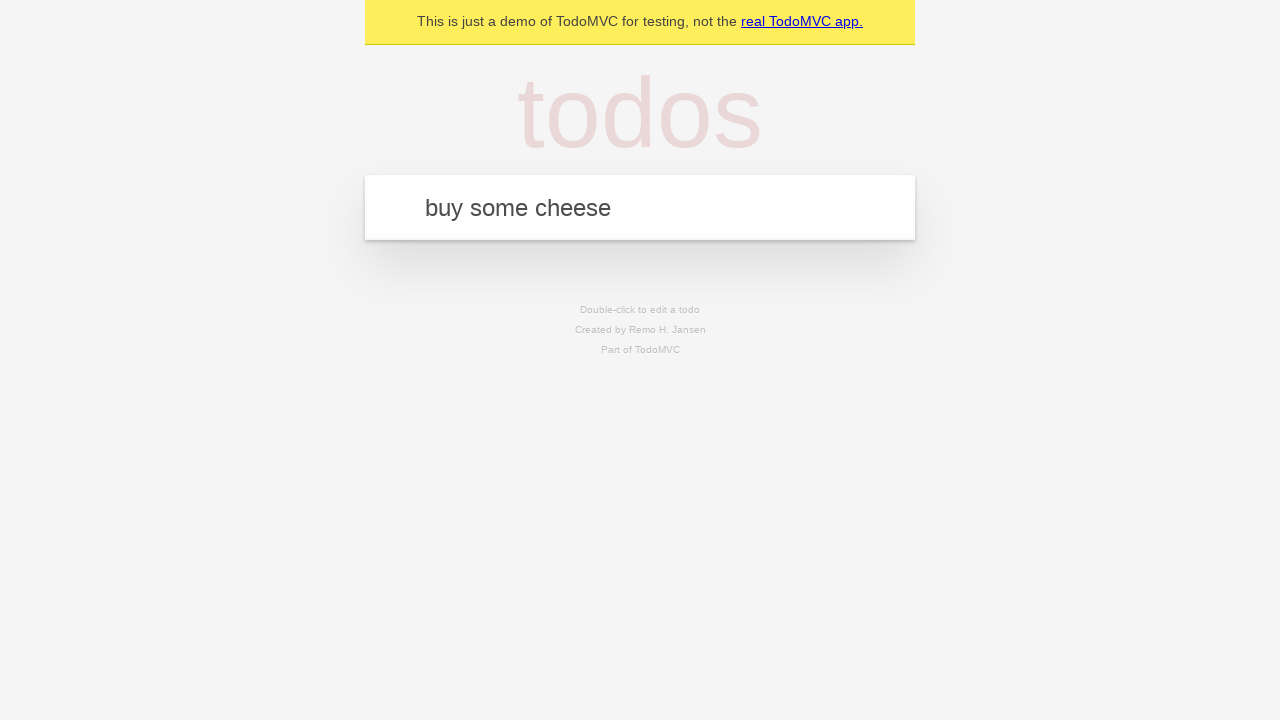

Pressed Enter to add first todo item on internal:attr=[placeholder="What needs to be done?"i]
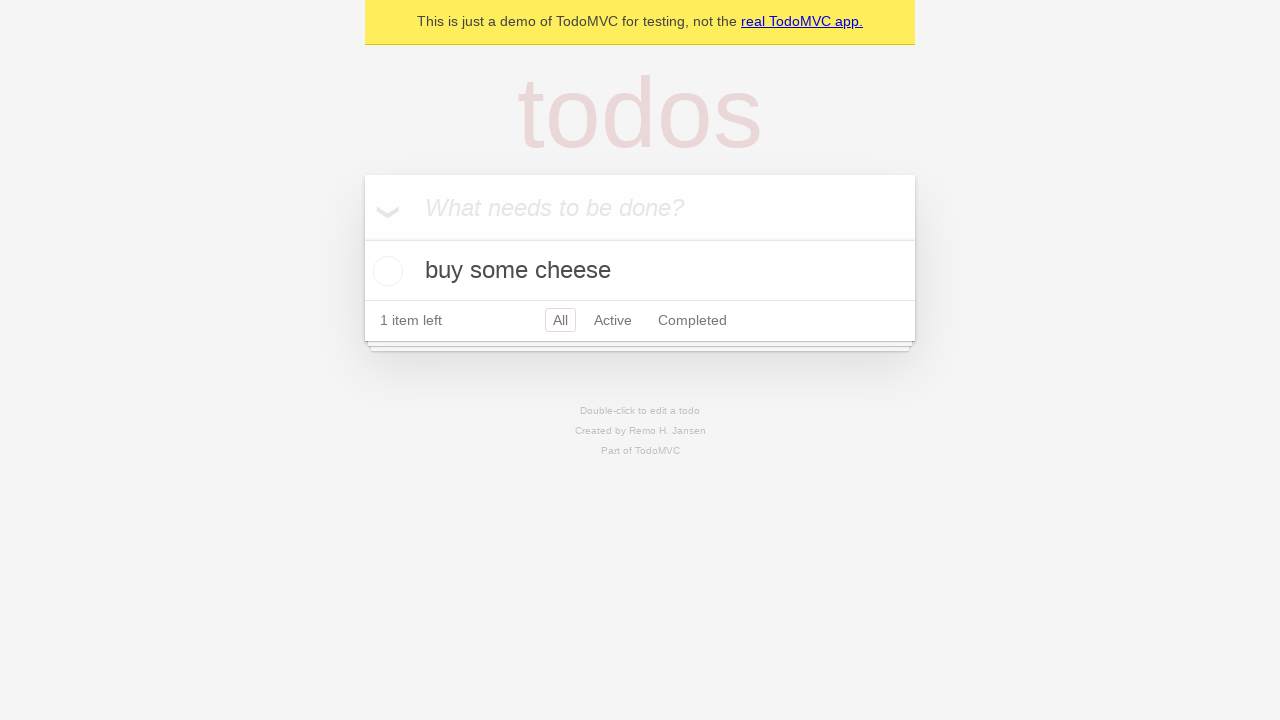

Filled input field with 'feed the cat' on internal:attr=[placeholder="What needs to be done?"i]
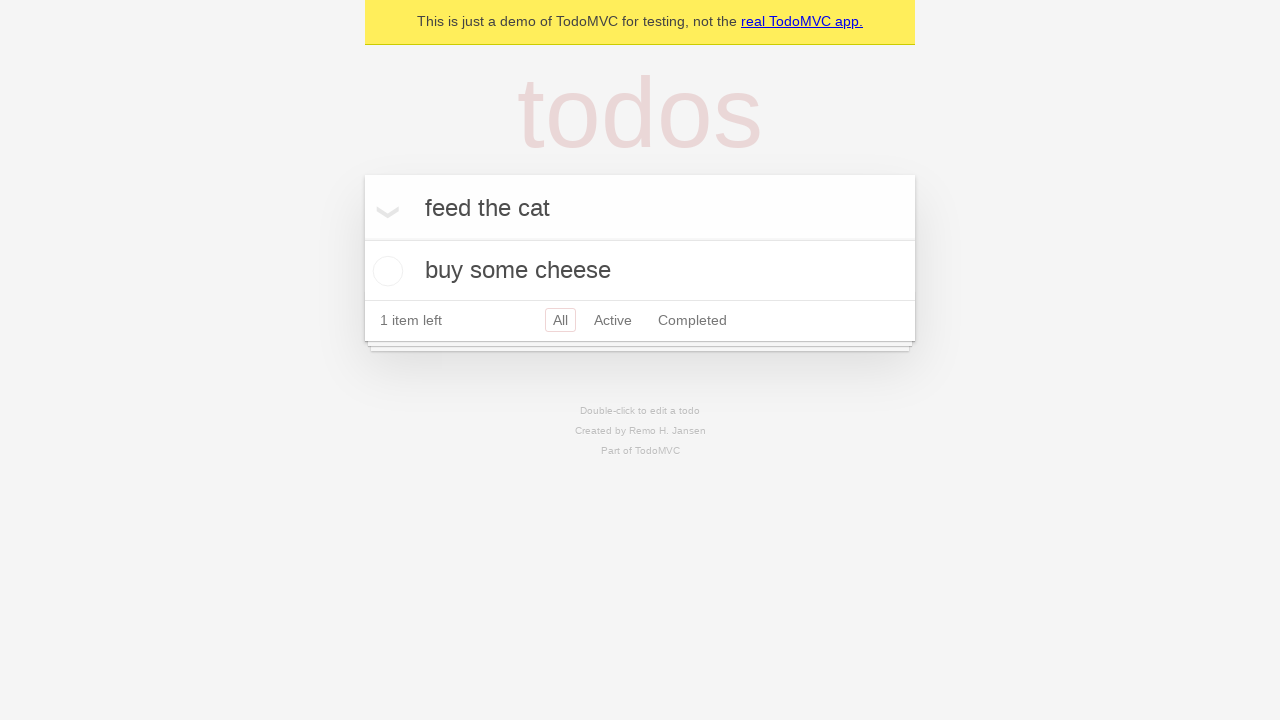

Pressed Enter to add second todo item on internal:attr=[placeholder="What needs to be done?"i]
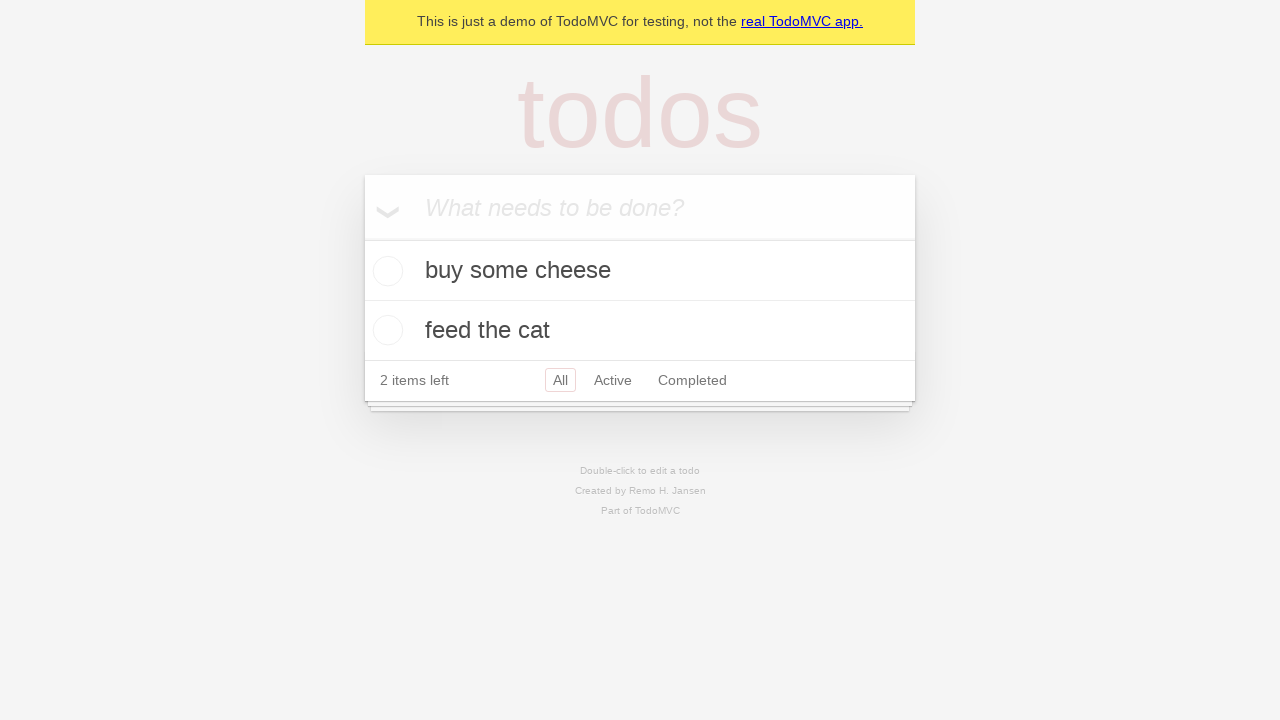

Filled input field with 'book a doctors appointment' on internal:attr=[placeholder="What needs to be done?"i]
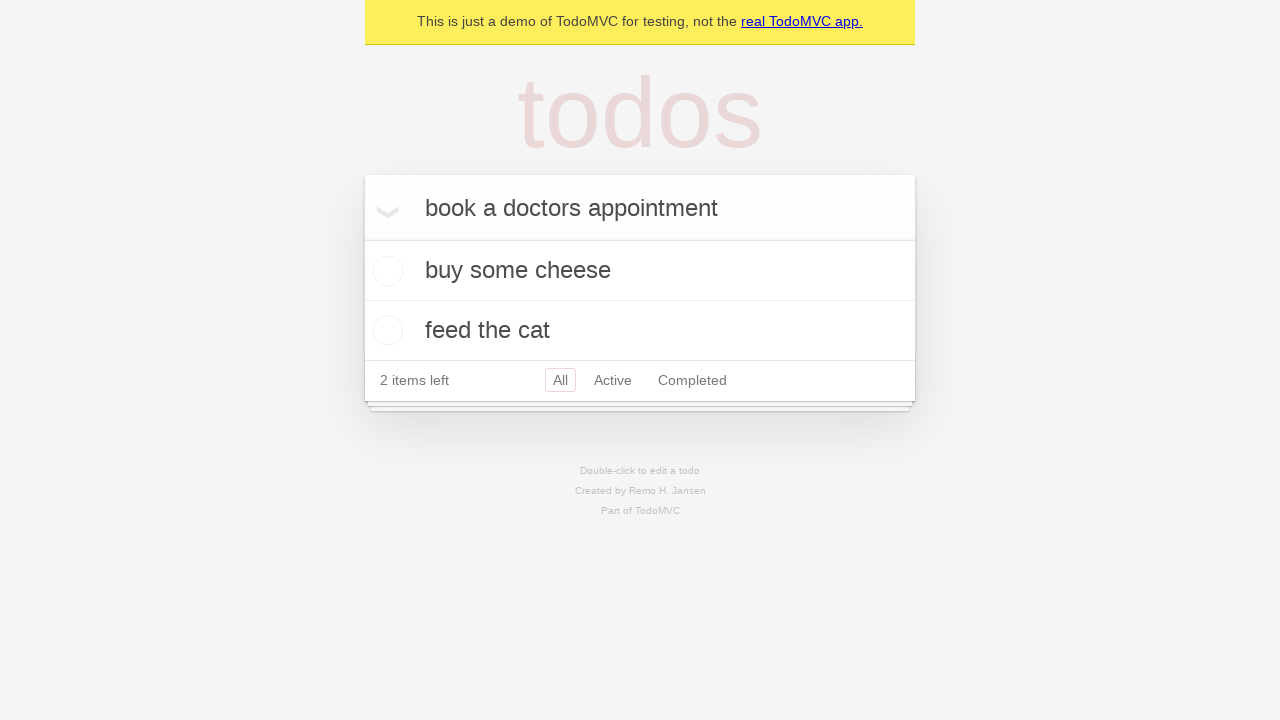

Pressed Enter to add third todo item on internal:attr=[placeholder="What needs to be done?"i]
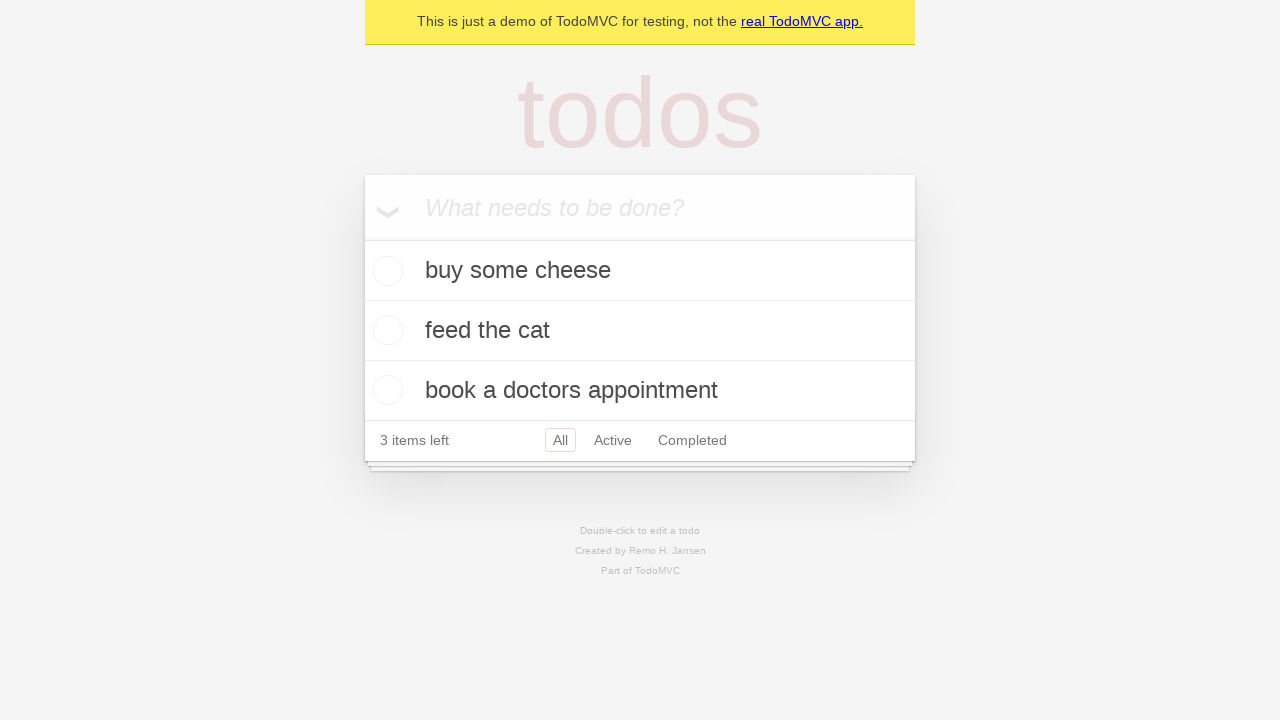

Checked second todo item checkbox to mark as completed at (385, 330) on internal:testid=[data-testid="todo-item"s] >> nth=1 >> internal:role=checkbox
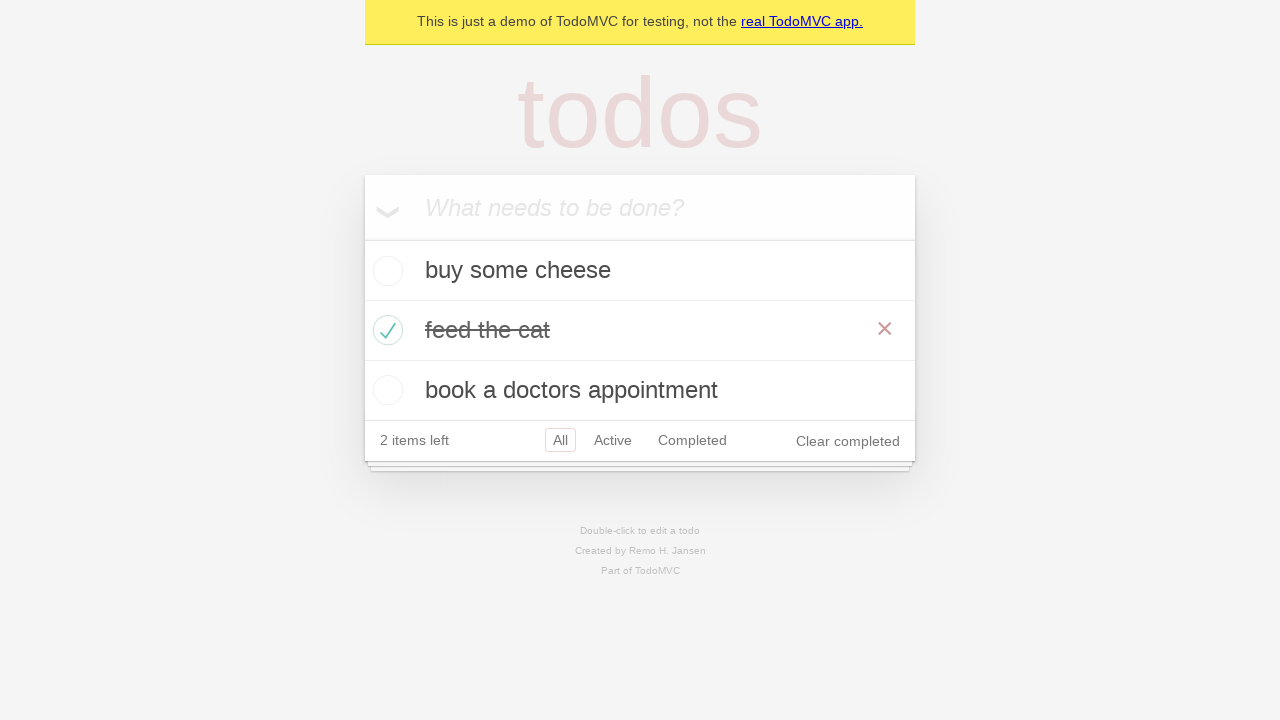

Clicked 'Clear completed' button to remove completed items at (848, 441) on internal:role=button[name="Clear completed"i]
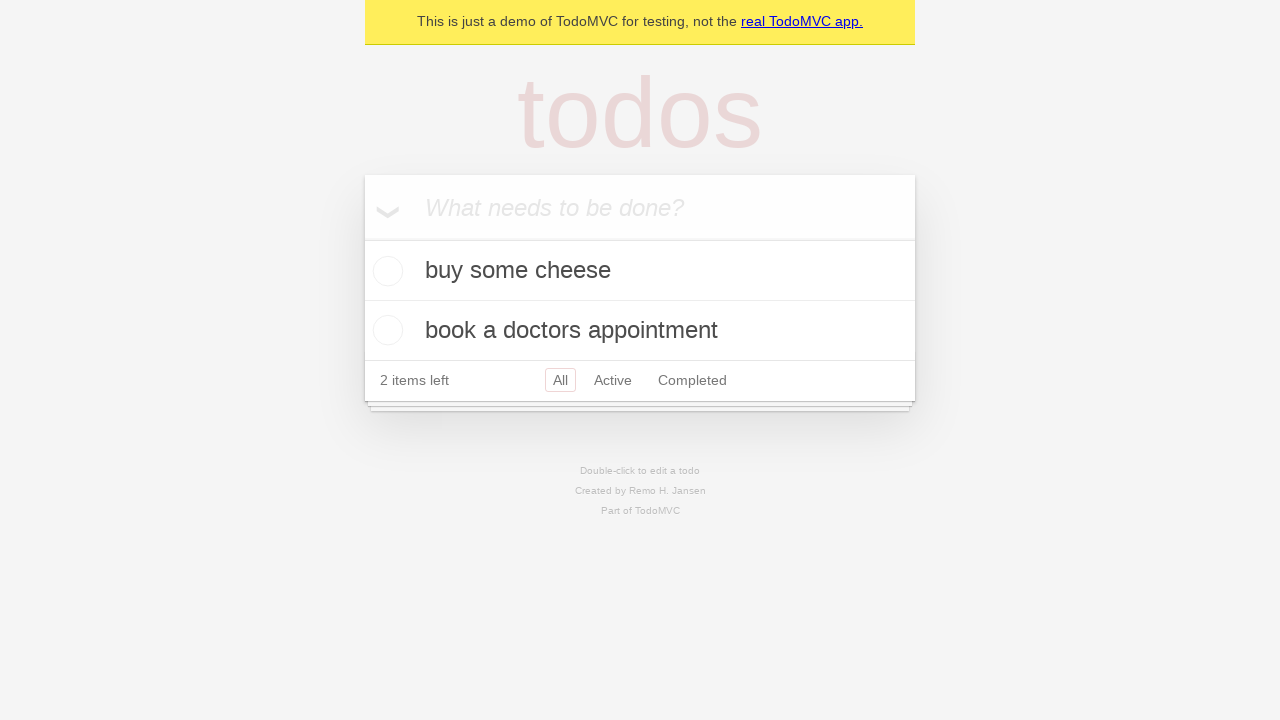

Waited for todo list to update after clearing completed items
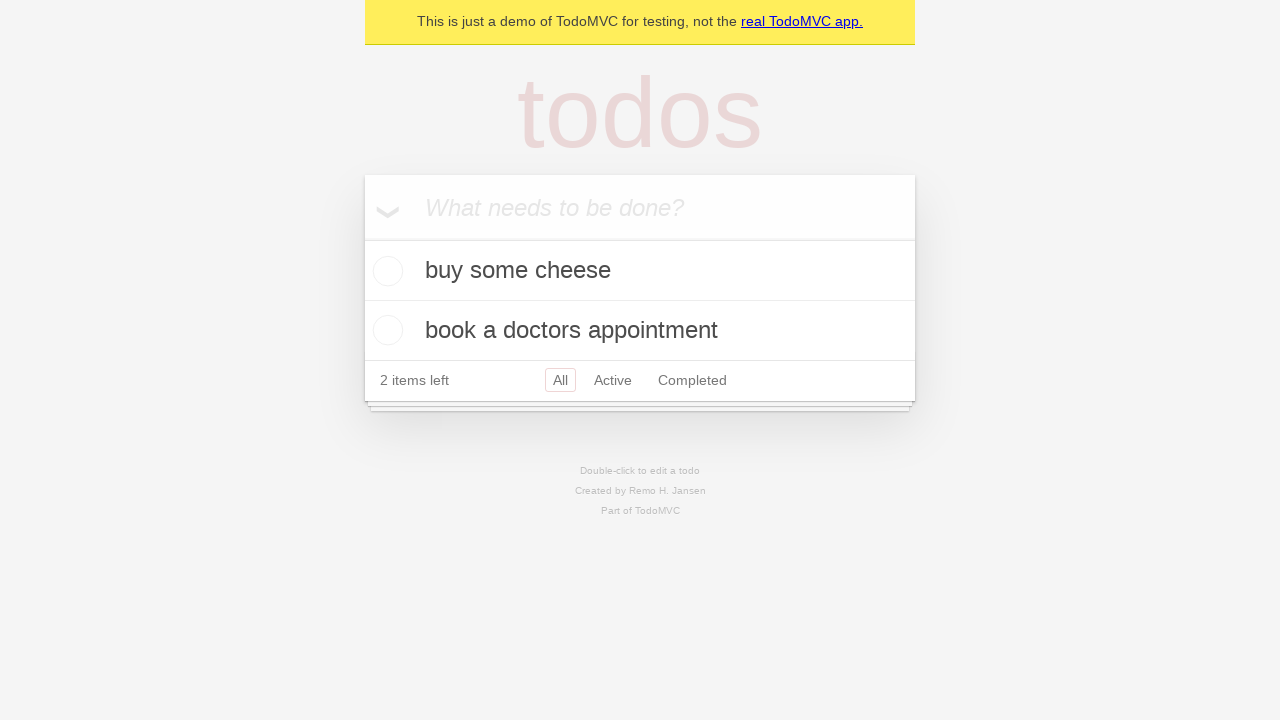

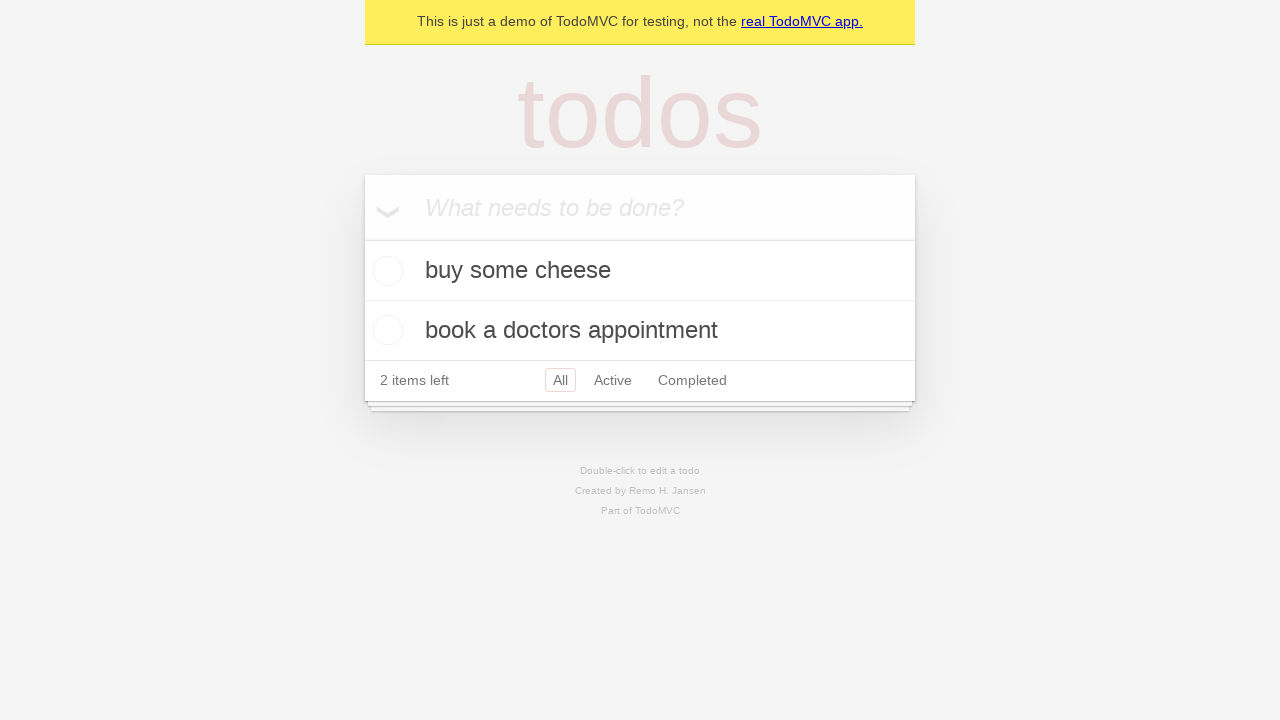